Tests clicking a button that triggers a prompt box, enters a name into the prompt, accepts it, then verifies the entered name appears in the result text.

Starting URL: https://demoqa.com/alerts

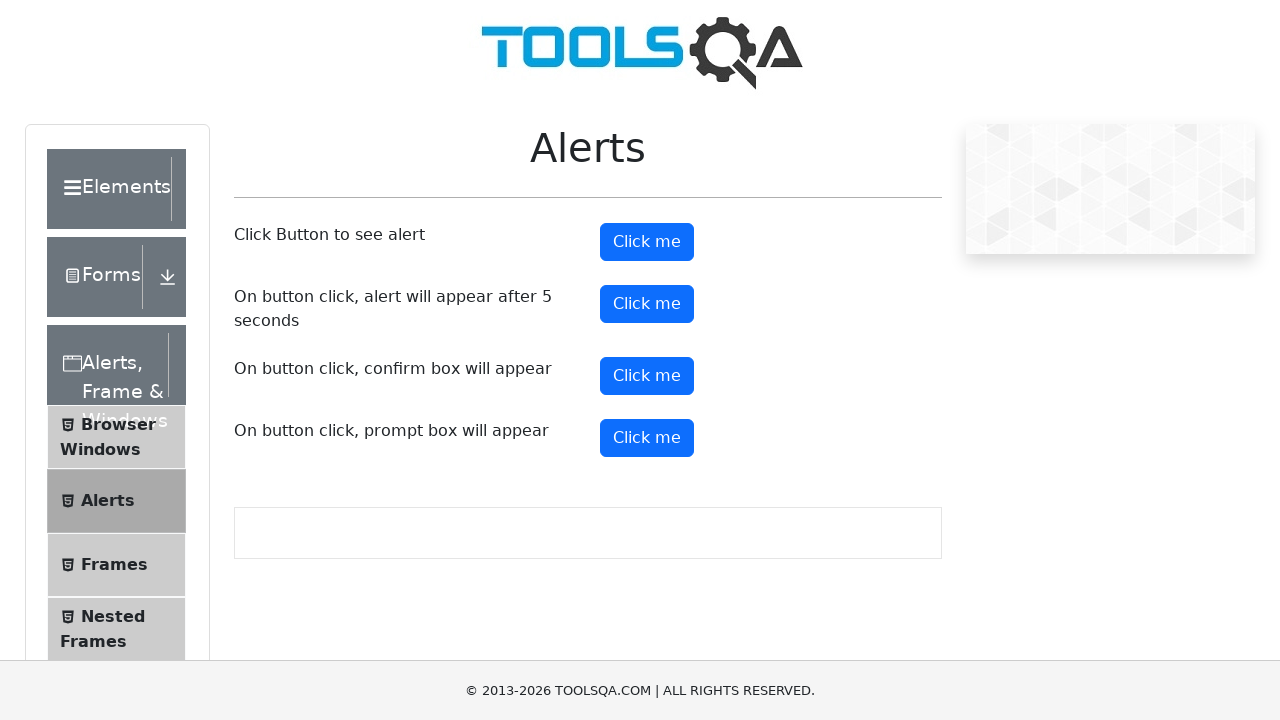

Set up dialog handler to accept prompt with 'Mehmet'
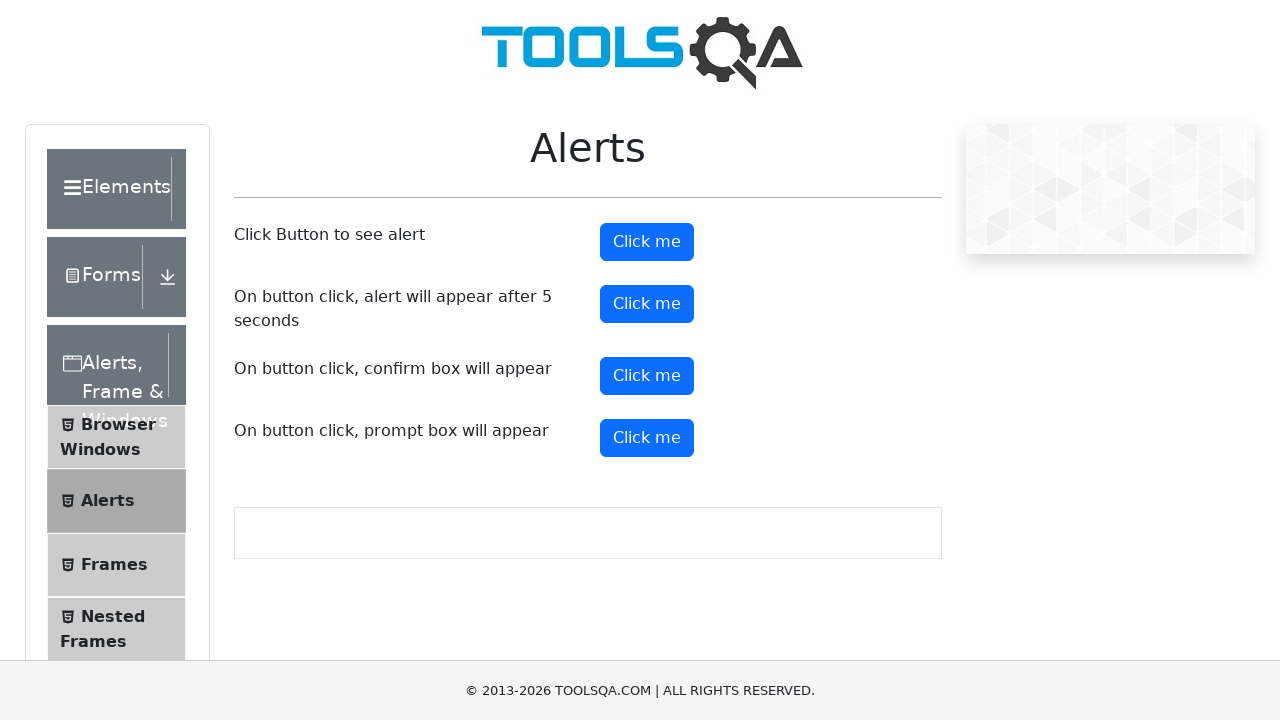

Clicked the fifth button to trigger prompt box at (647, 438) on (//button)[5]
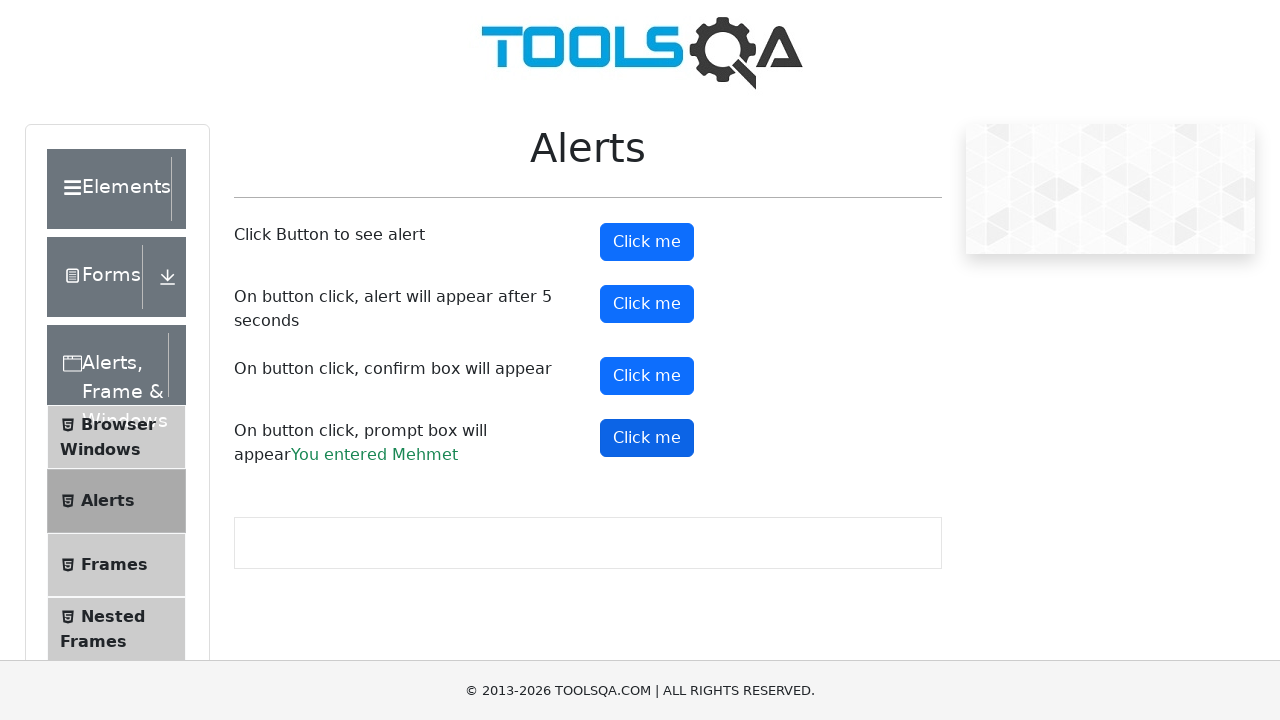

Prompt result element loaded
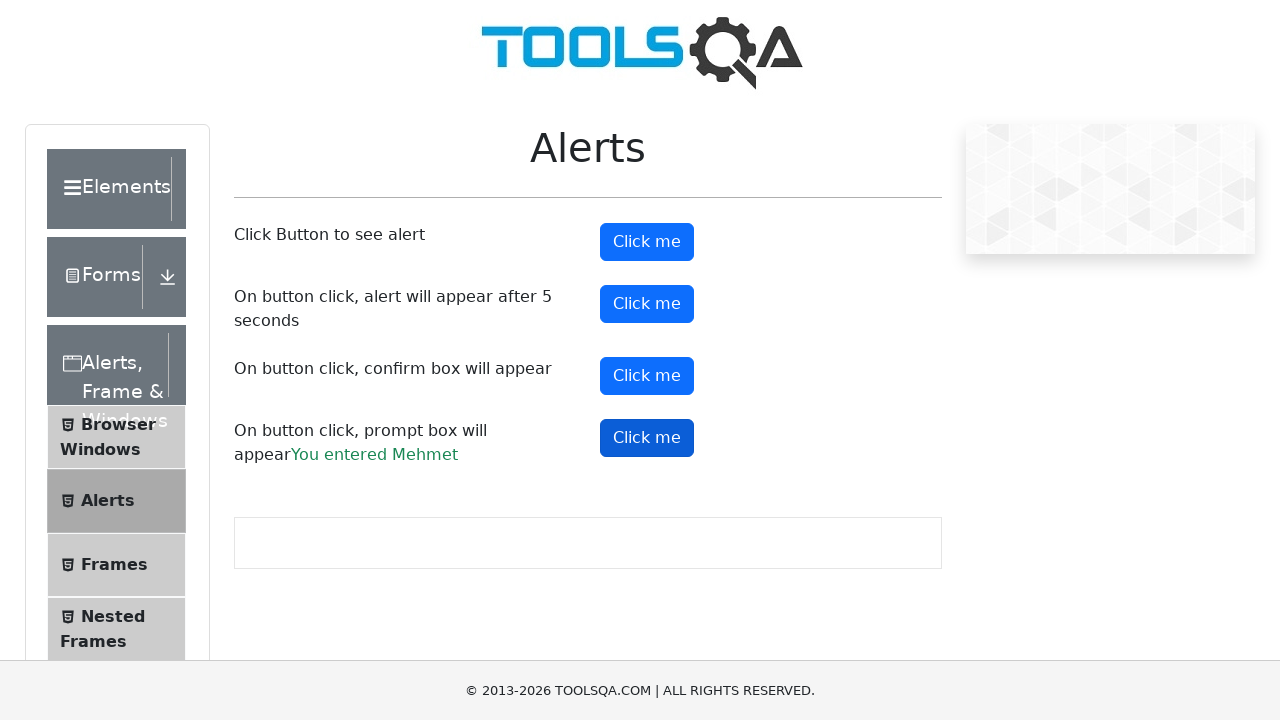

Retrieved prompt result text content
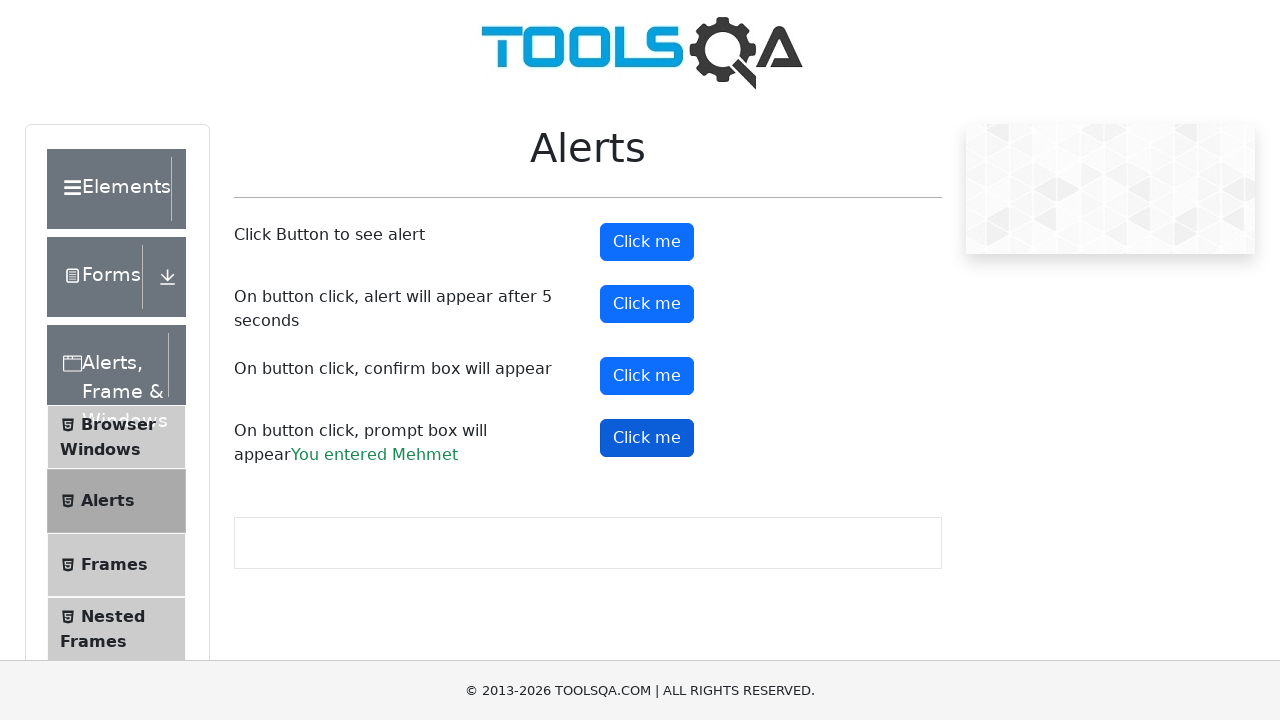

Verified 'Mehmet' appears in the result text
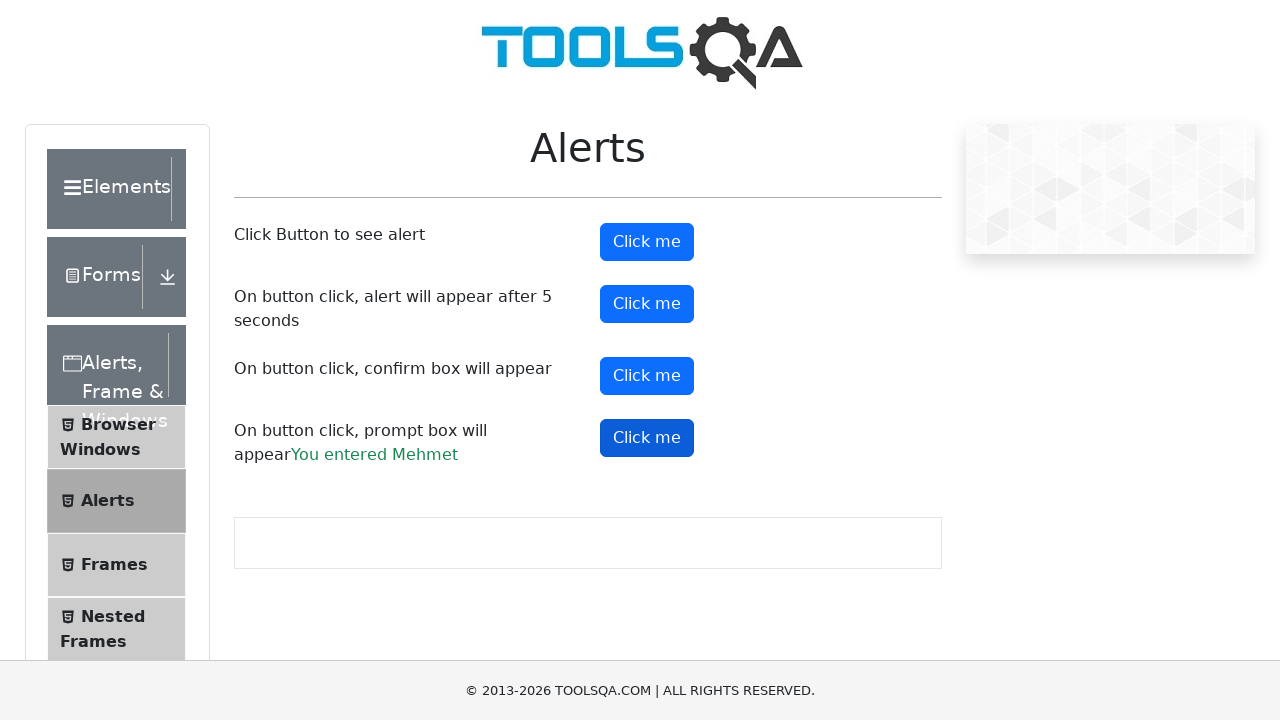

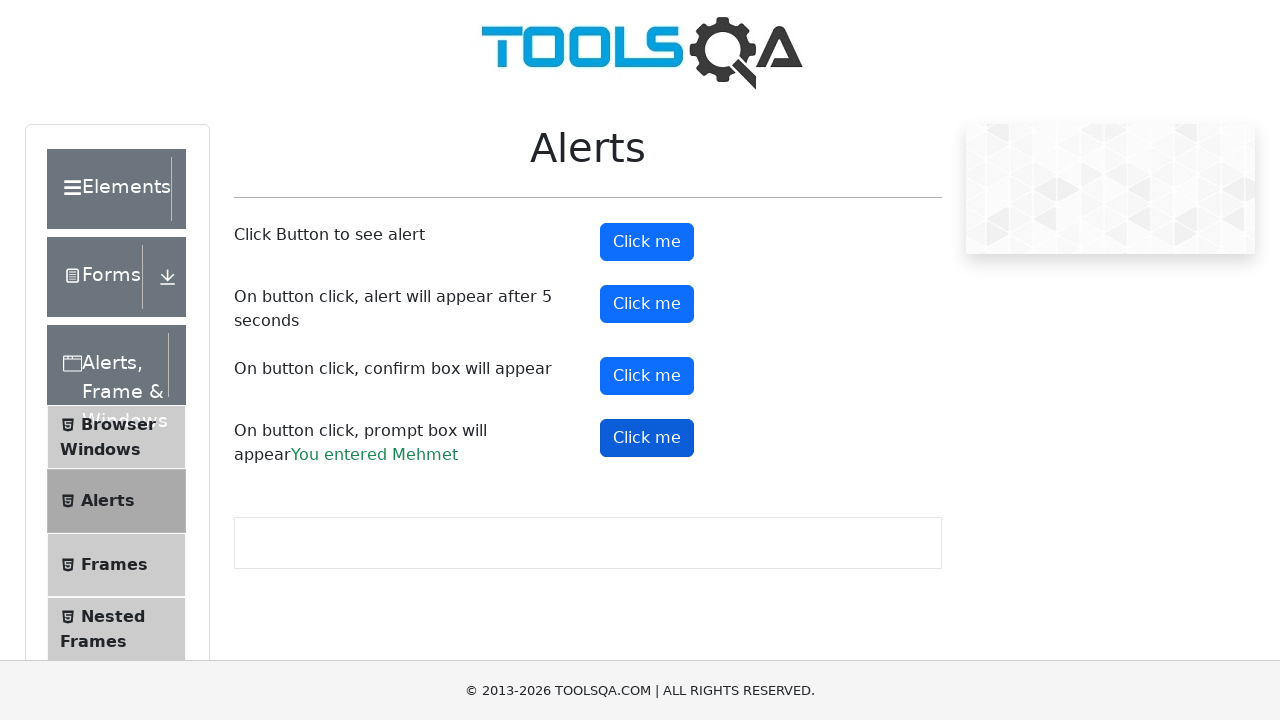